Tests frame handling by entering text in the main page, switching to an iframe to select a dropdown option, then switching back to the main page to enter more text

Starting URL: https://www.hyrtutorials.com/p/frames-practice.html

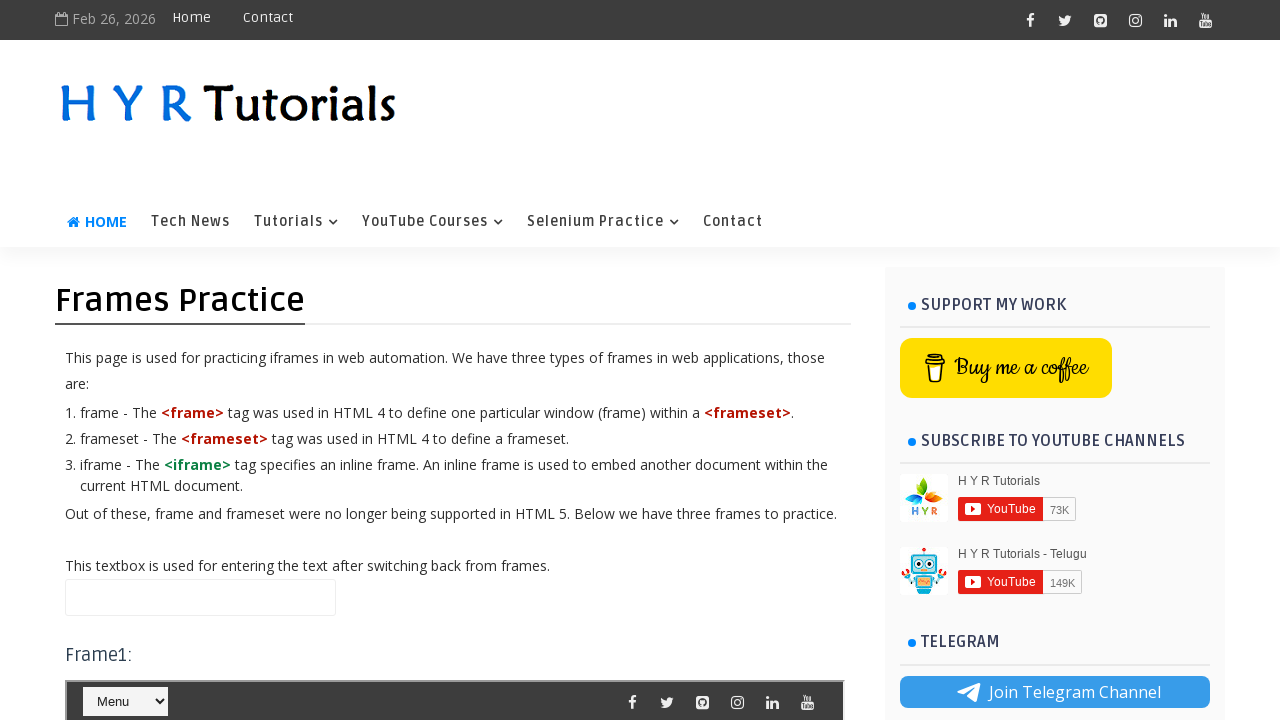

Filled main page name field with 'Hello' on #name
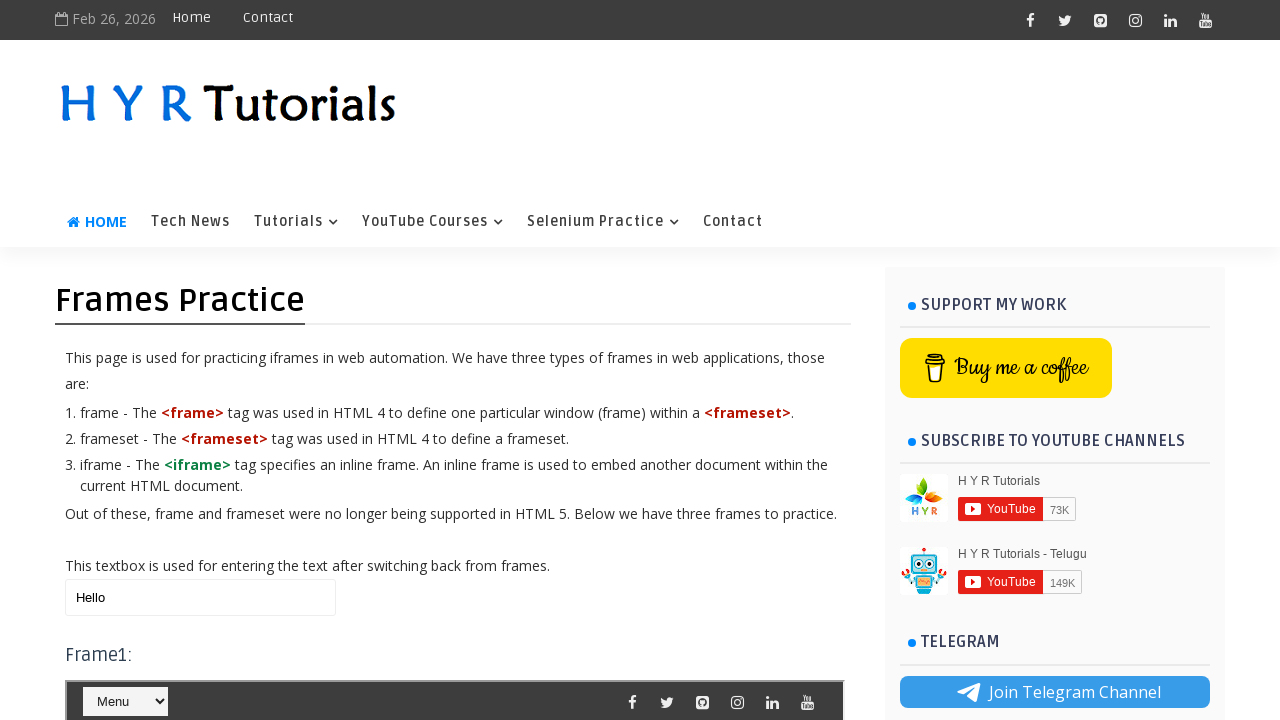

Located iframe with id 'frm1'
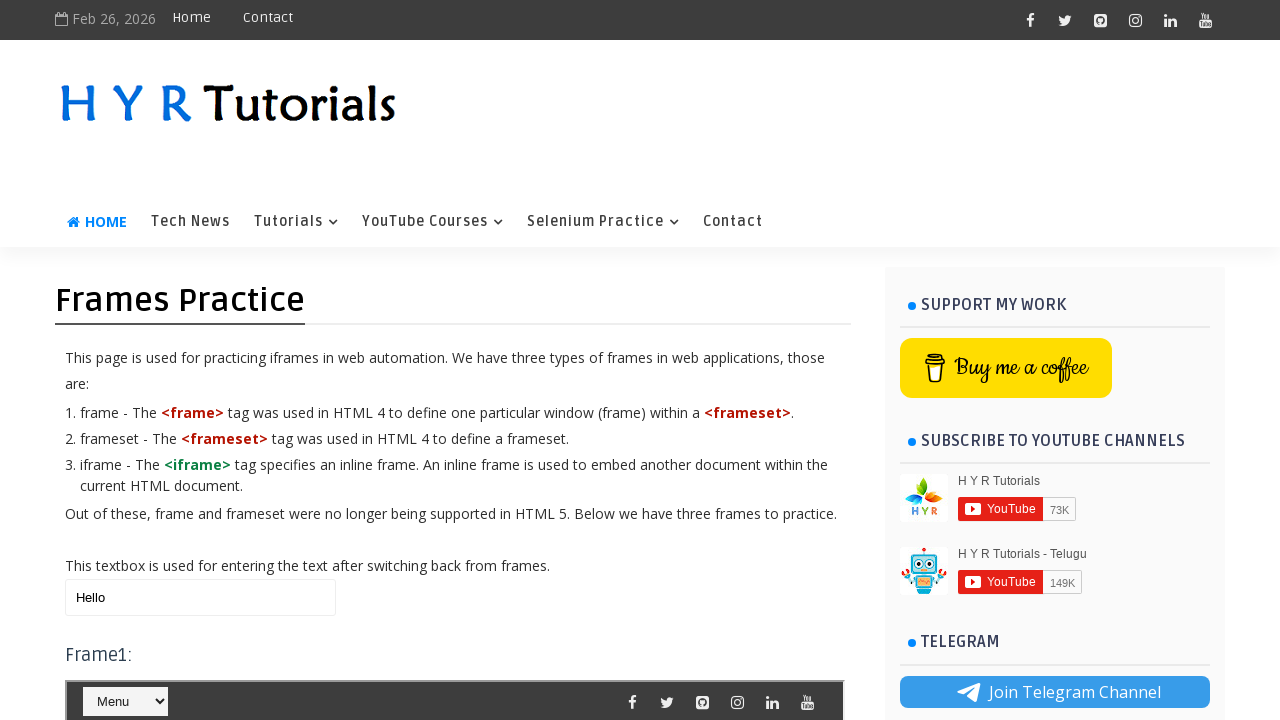

Selected 'Java' option from course dropdown in iframe on #frm1 >> internal:control=enter-frame >> #course
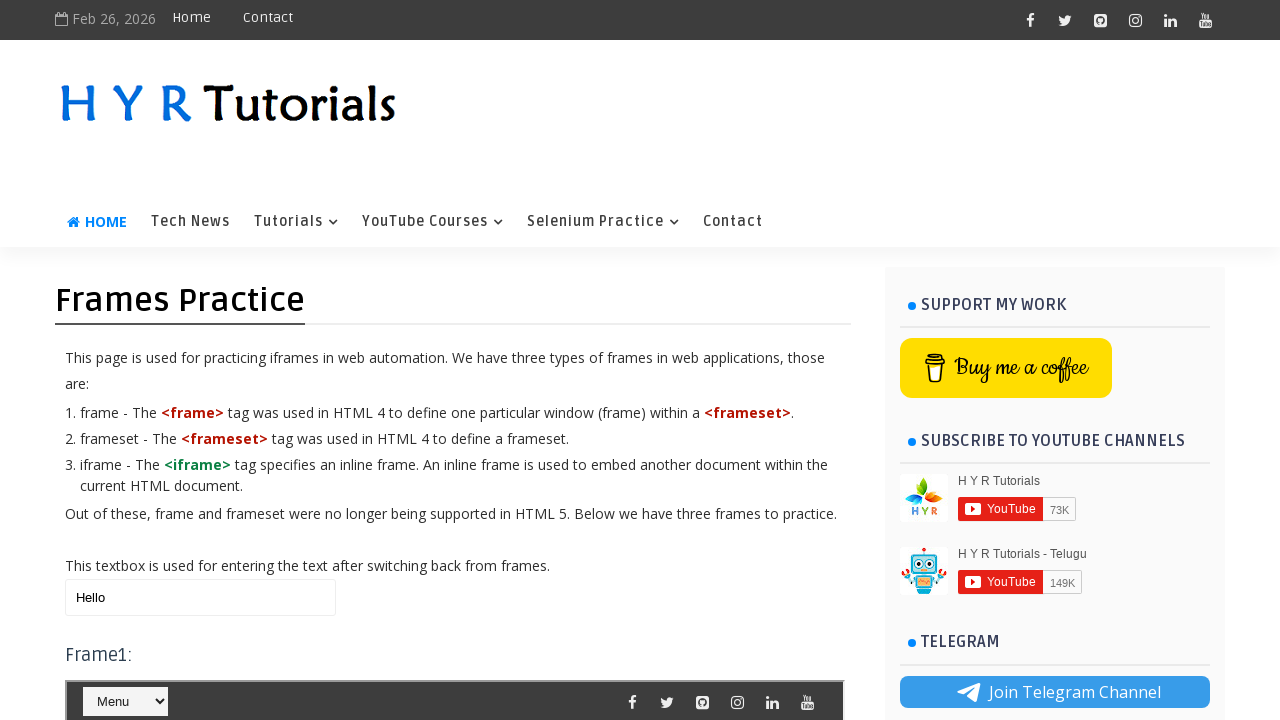

Updated main page name field to 'Hello World' on #name
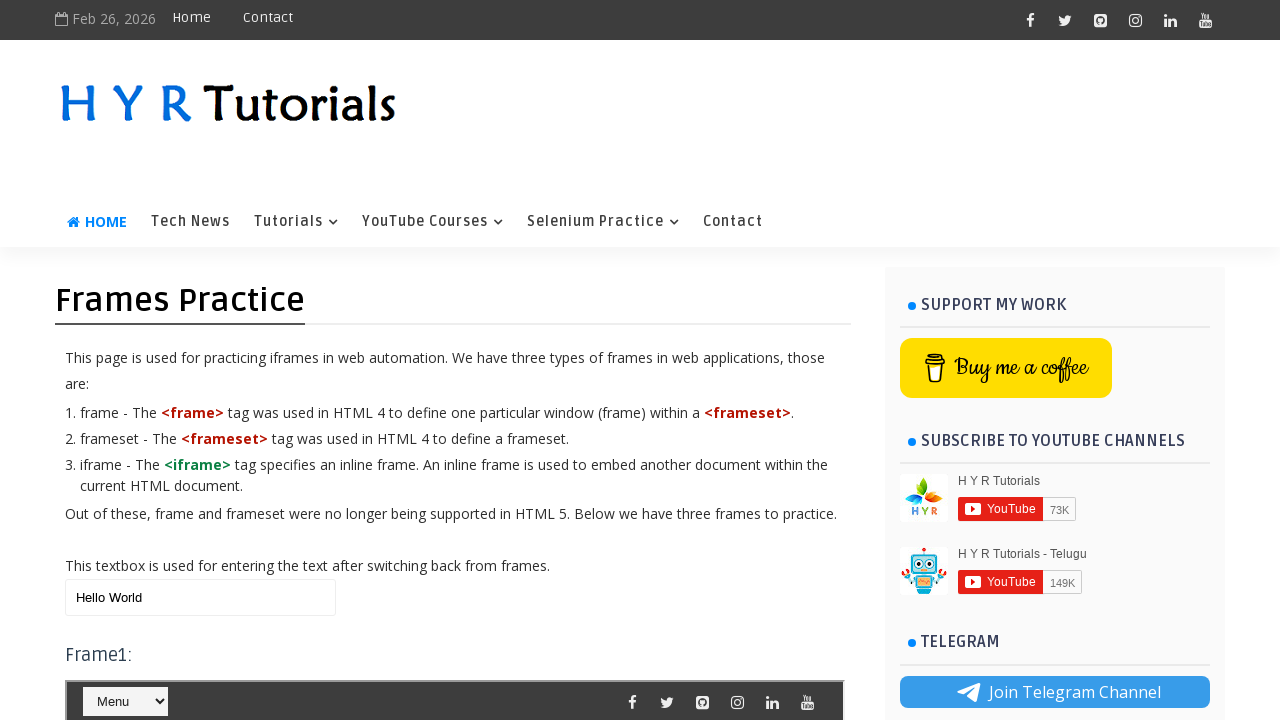

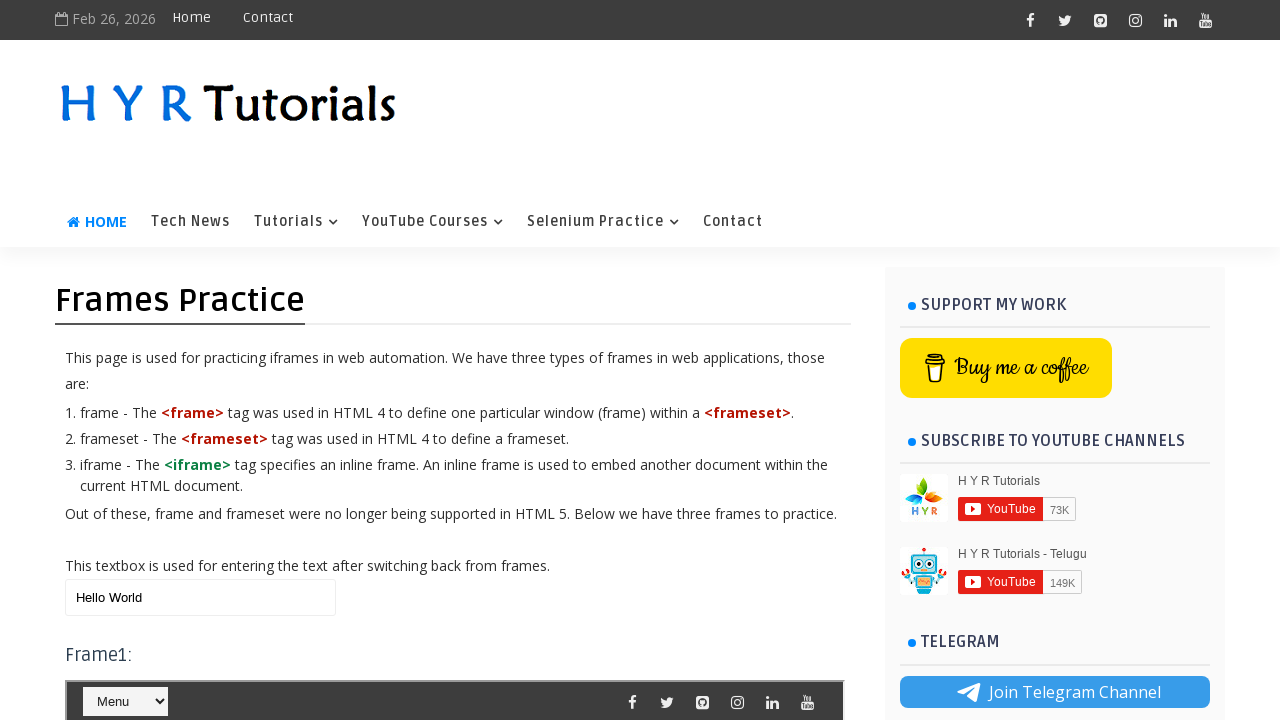